Tests alert dialog interaction by clicking a button to trigger an alert, reading its text, and accepting it

Starting URL: http://sahitest.com/demo/alertTest.htm

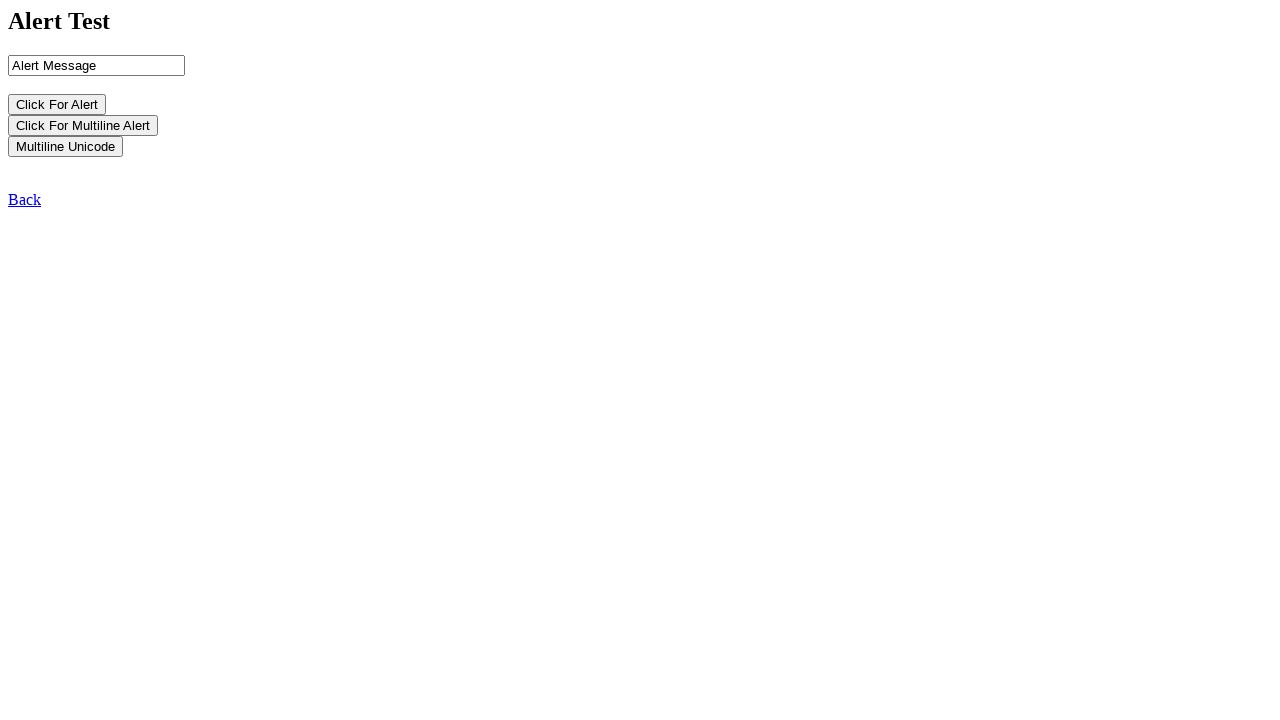

Clicked button to trigger alert dialog at (57, 104) on input[name='b1']
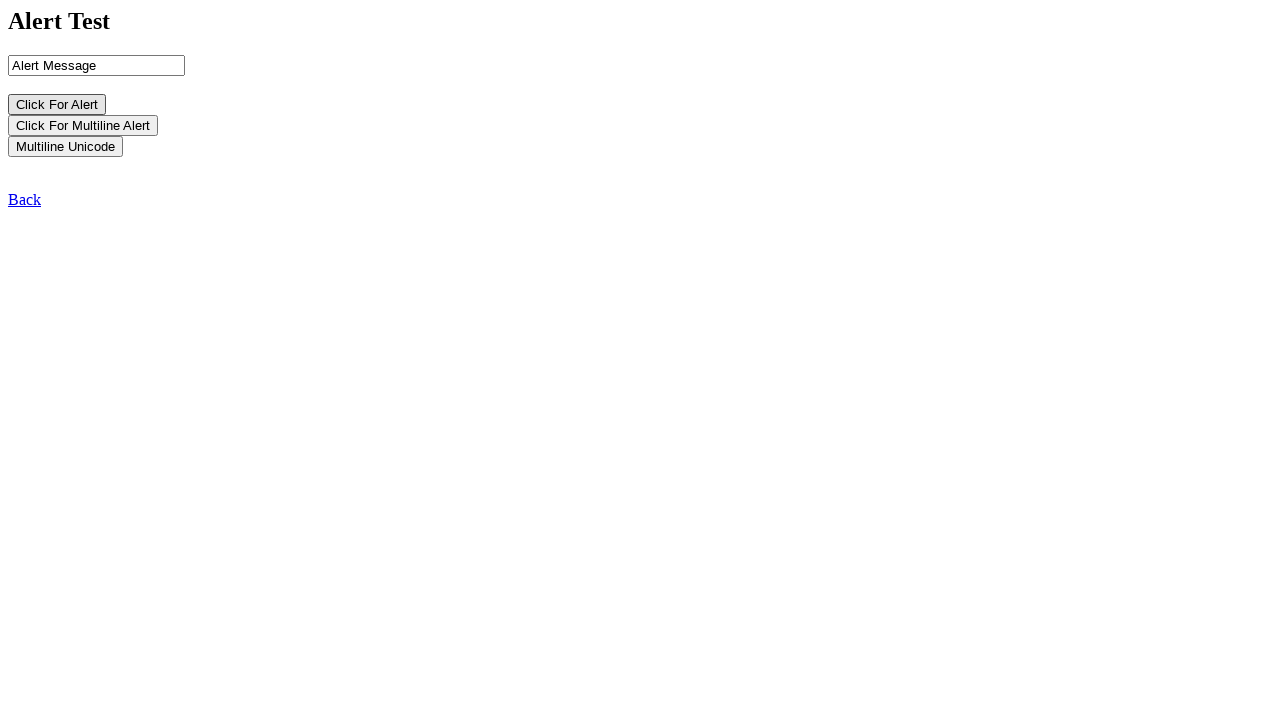

Set up alert dialog handler to accept it
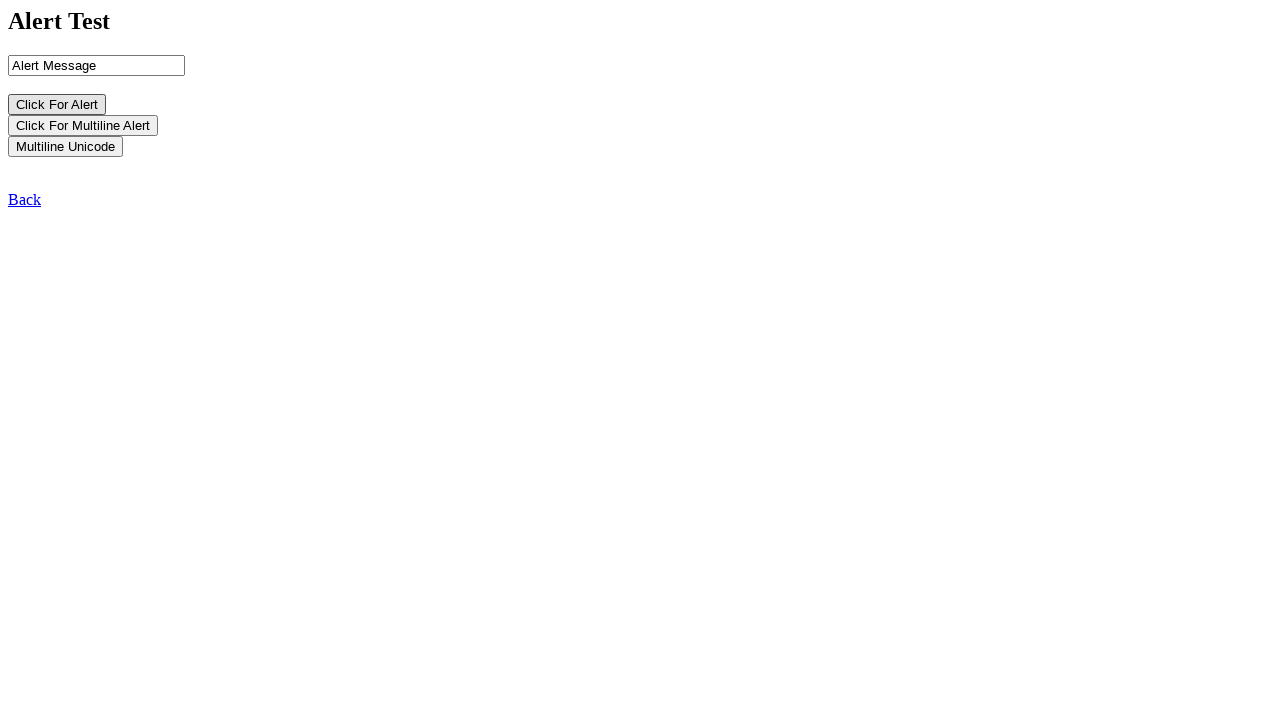

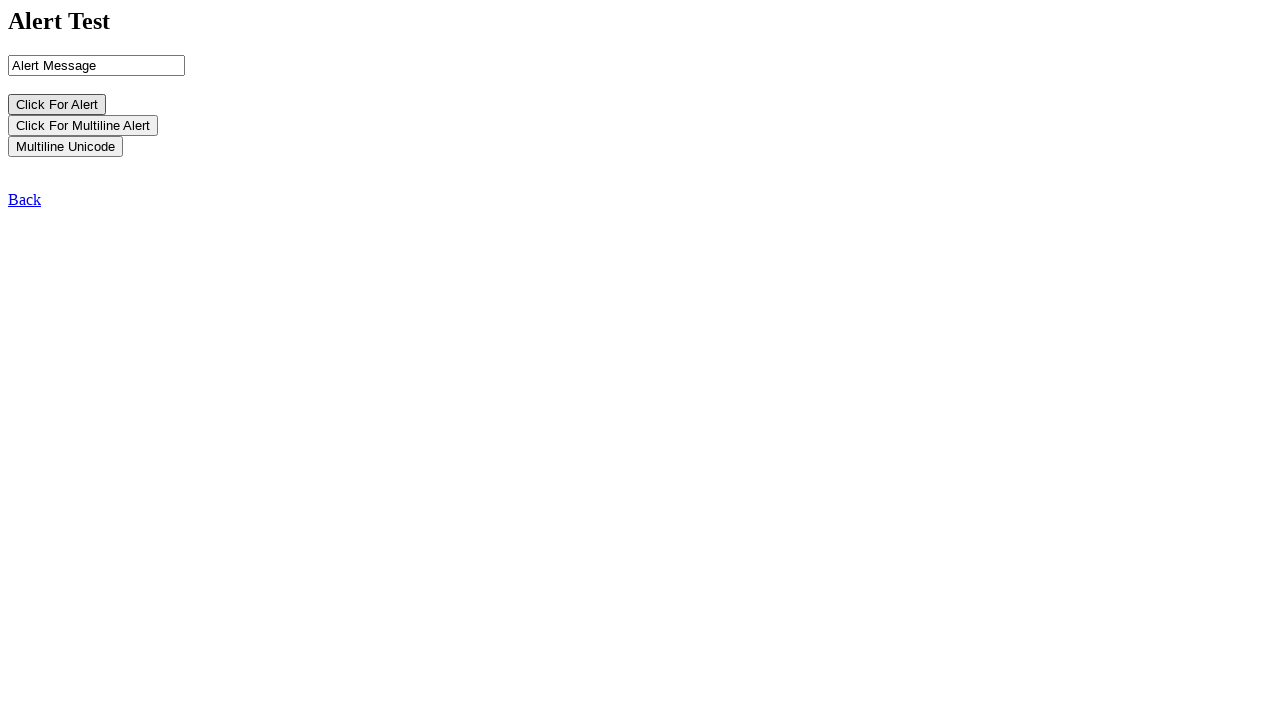